Tests adding multiple elements on Herokuapp demo site by clicking button three times

Starting URL: https://the-internet.herokuapp.com/

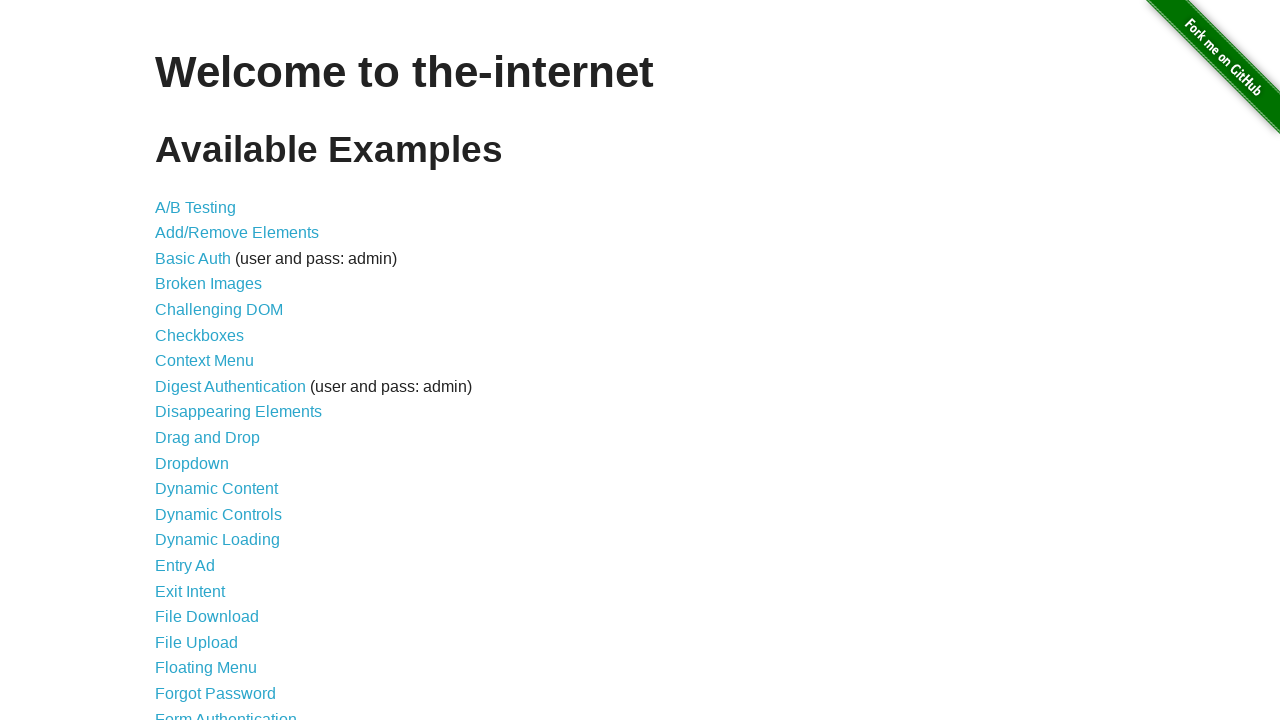

Clicked Add/Remove Elements link at (237, 233) on xpath=//a[@href='/add_remove_elements/']
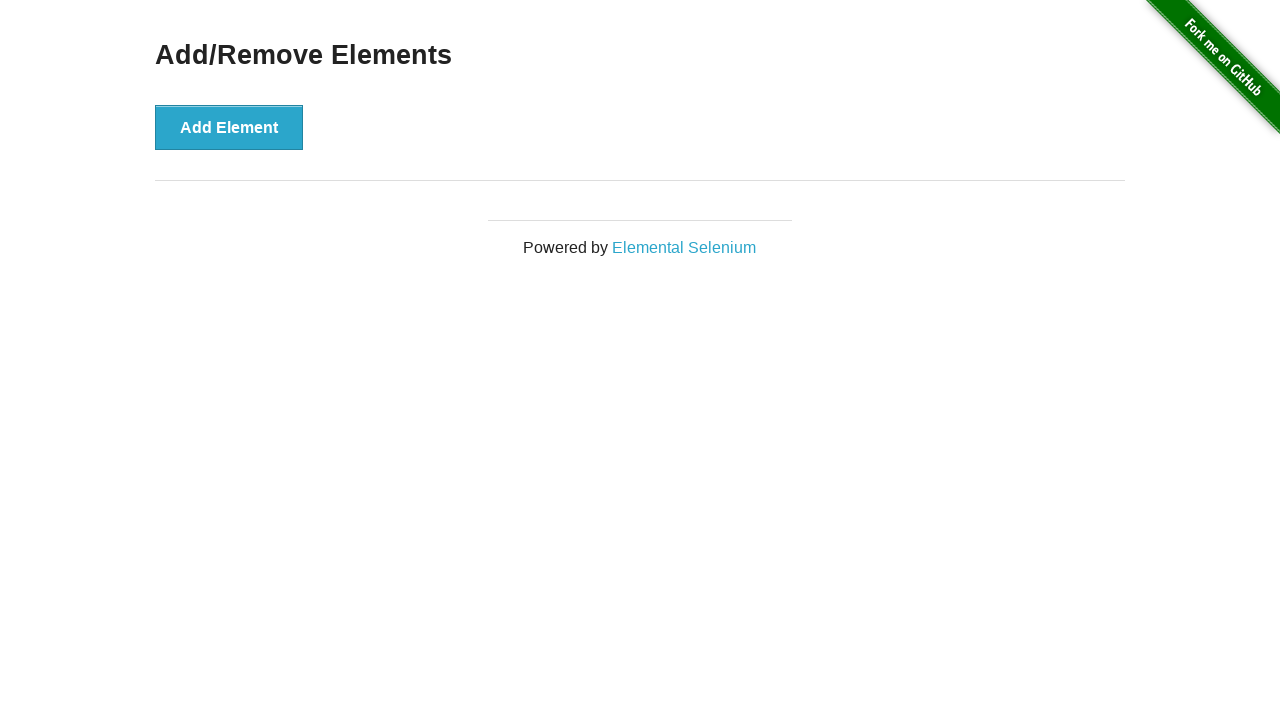

Clicked Add Element button (1st time) at (229, 127) on xpath=//button[@onclick='addElement()']
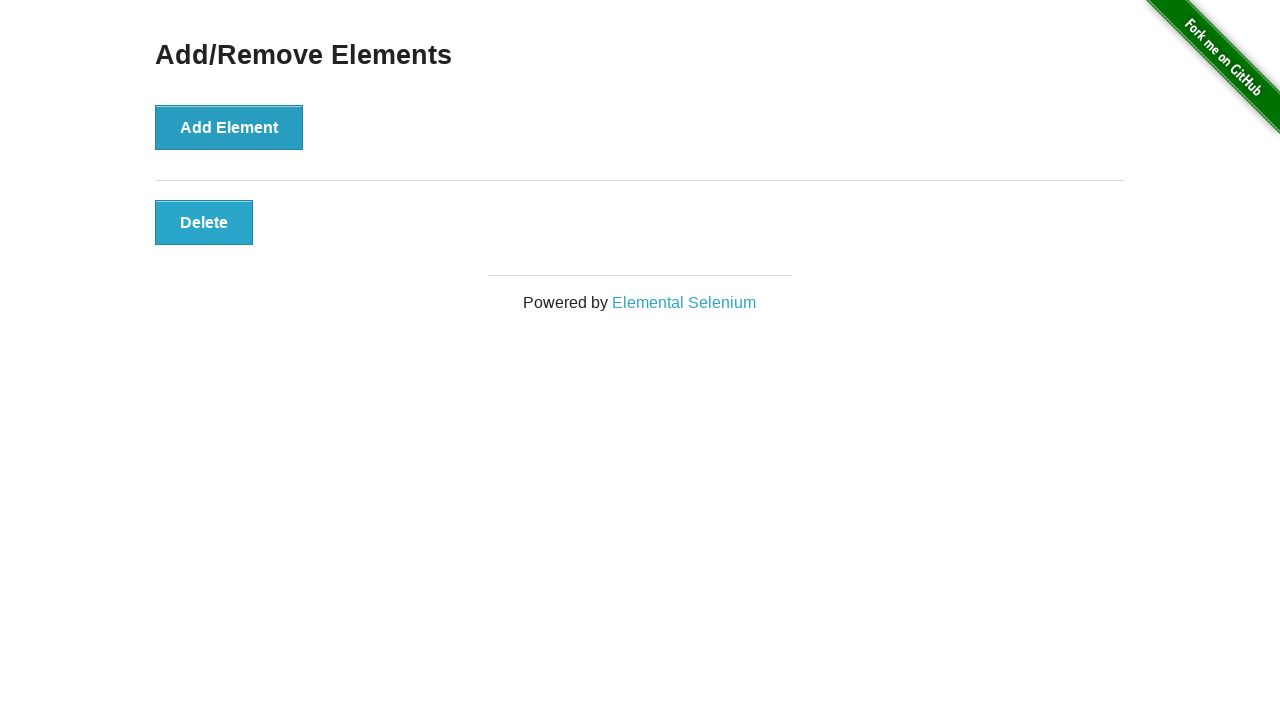

Clicked Add Element button (2nd time) at (229, 127) on xpath=//button[@onclick='addElement()']
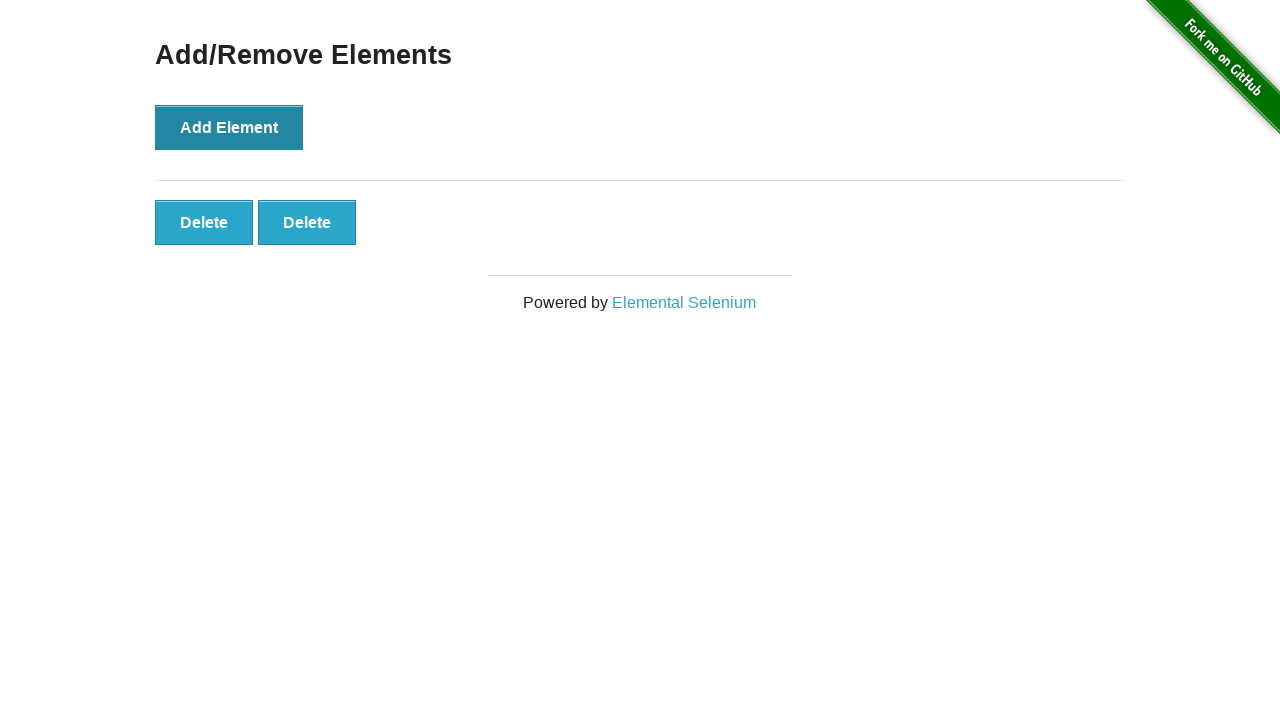

Clicked Add Element button (3rd time) at (229, 127) on xpath=//button[@onclick='addElement()']
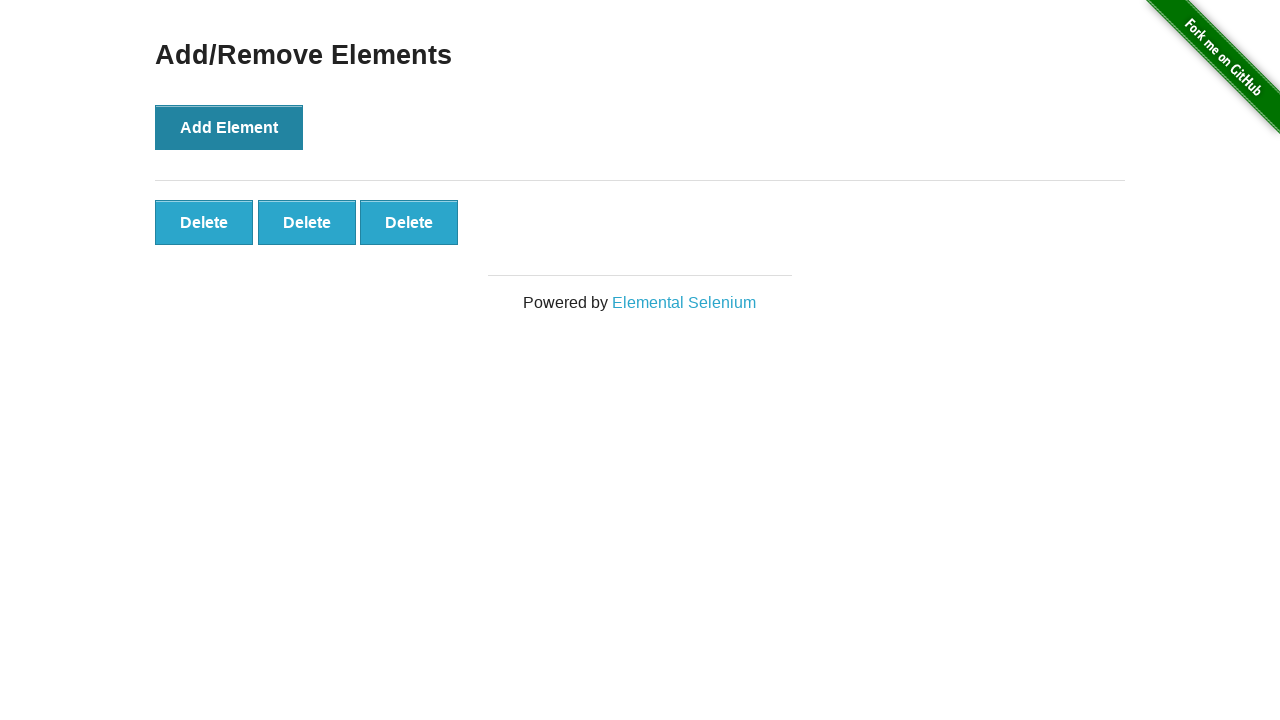

Verified three elements were added successfully
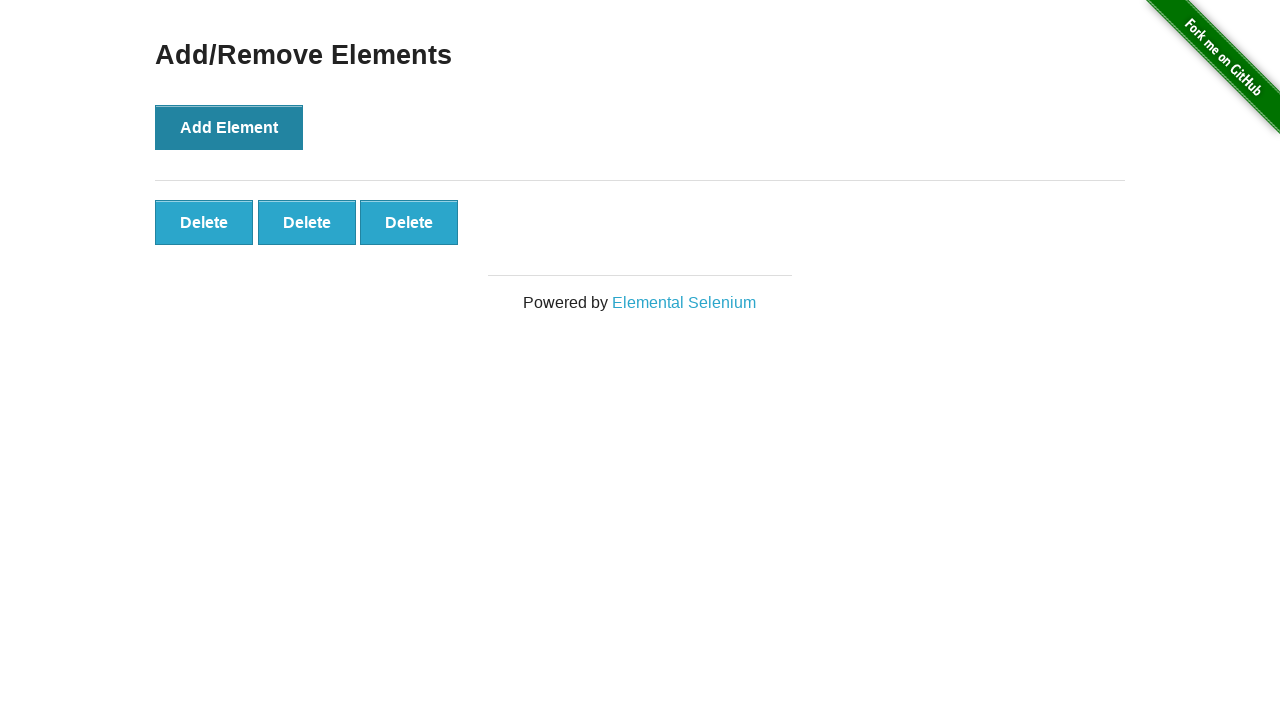

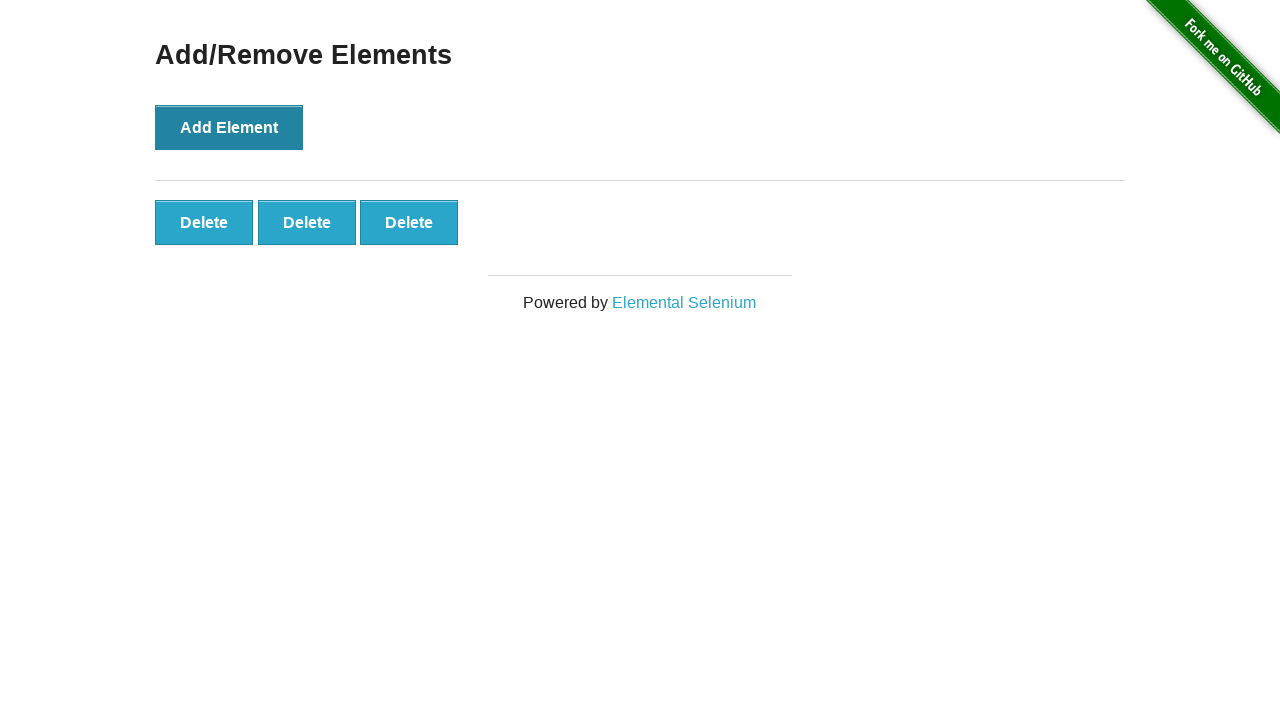